Tests mouse hover functionality by hovering over a dropdown button element on the page

Starting URL: http://seleniumpractise.blogspot.com/2016/08/how-to-perform-mouse-hover-in-selenium.html

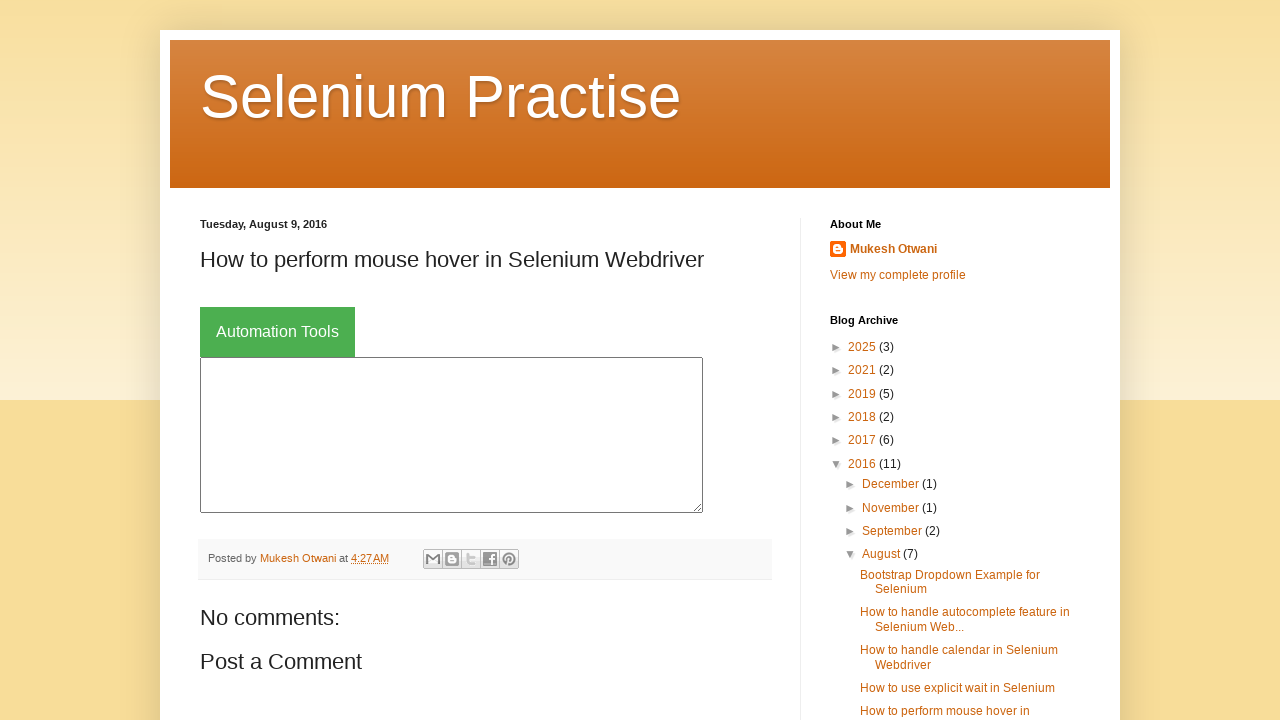

Navigated to mouse hover practice page
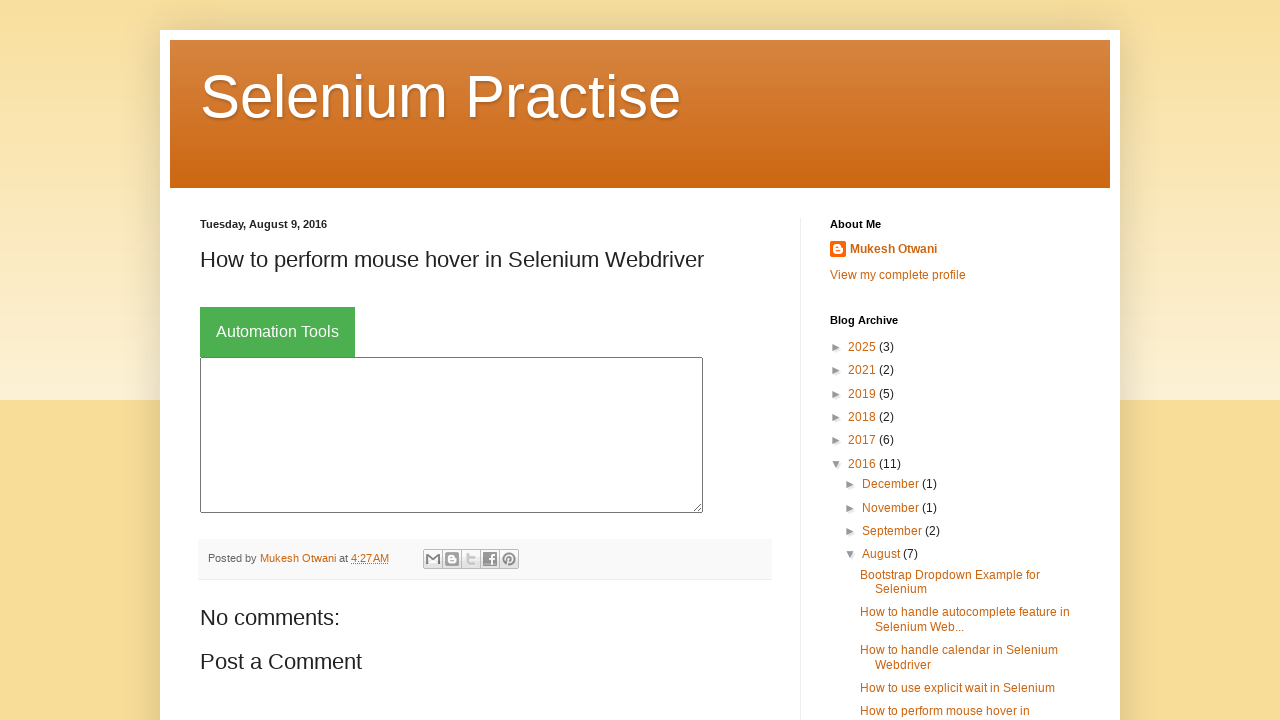

Hovered over dropdown button to trigger mouse hover effect at (278, 332) on button.dropbtn
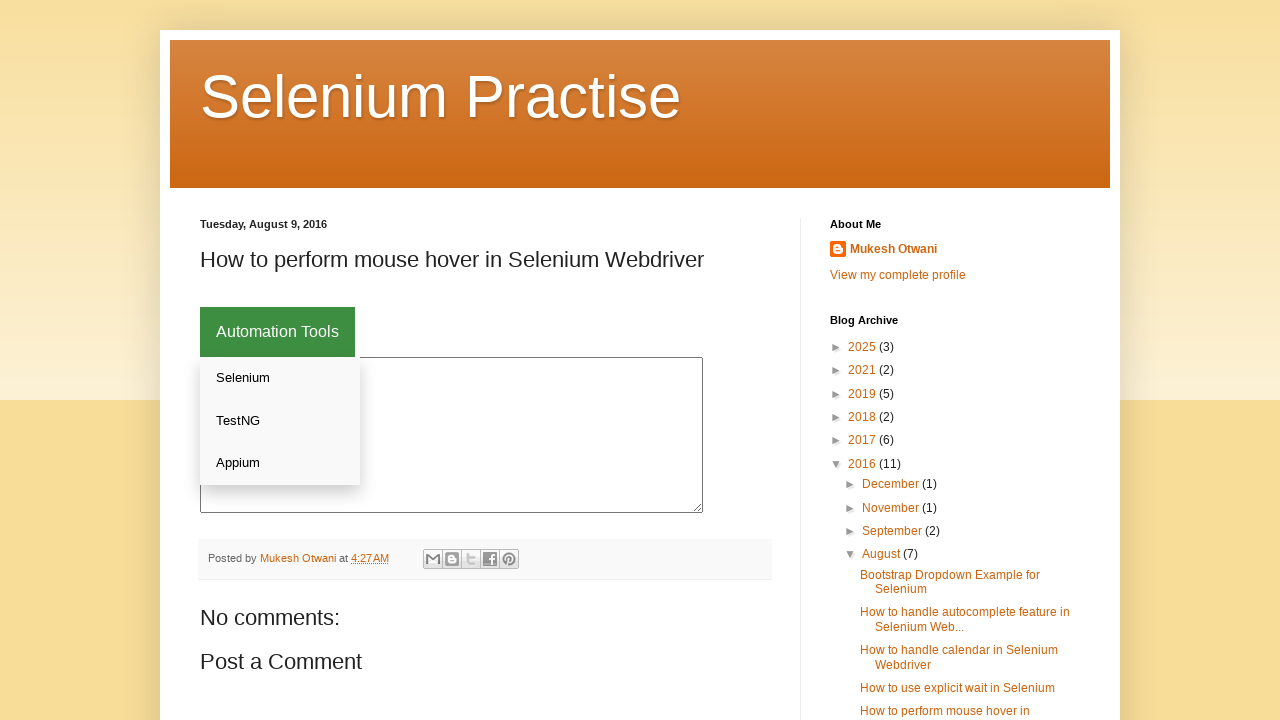

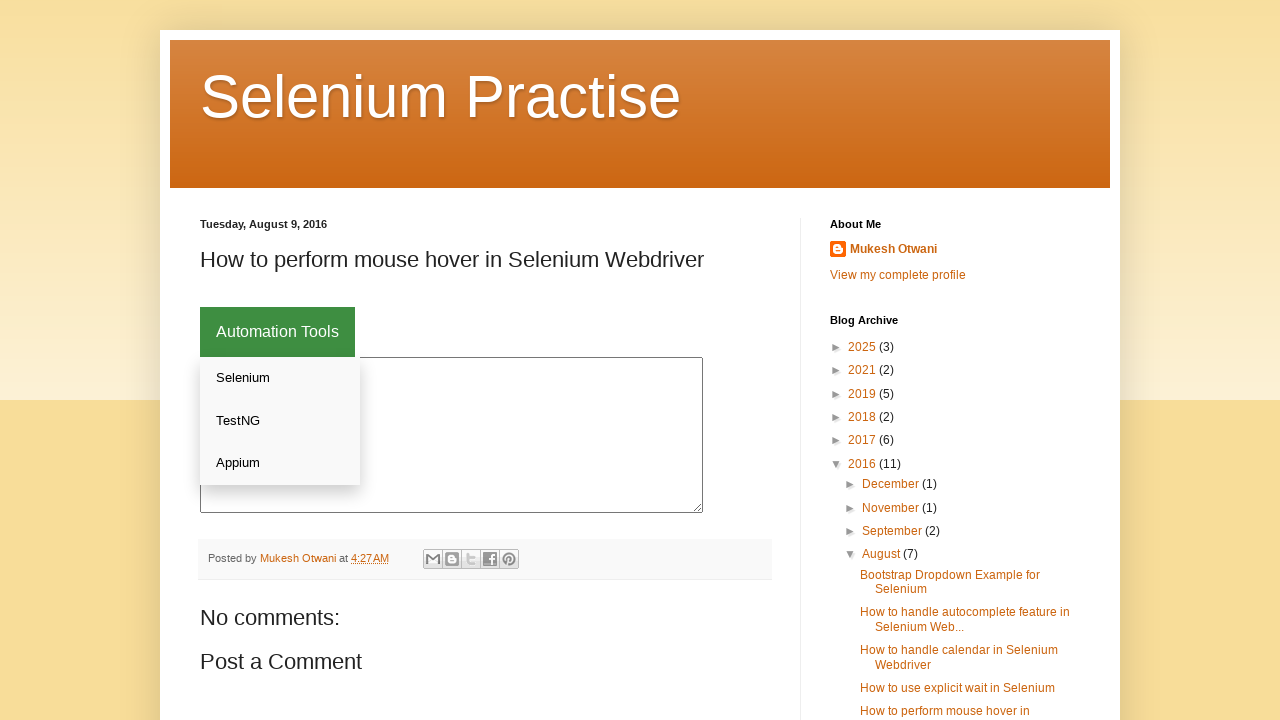